Tests the automation practice form by filling in the first name field with a sample value

Starting URL: https://demoqa.com/automation-practice-form

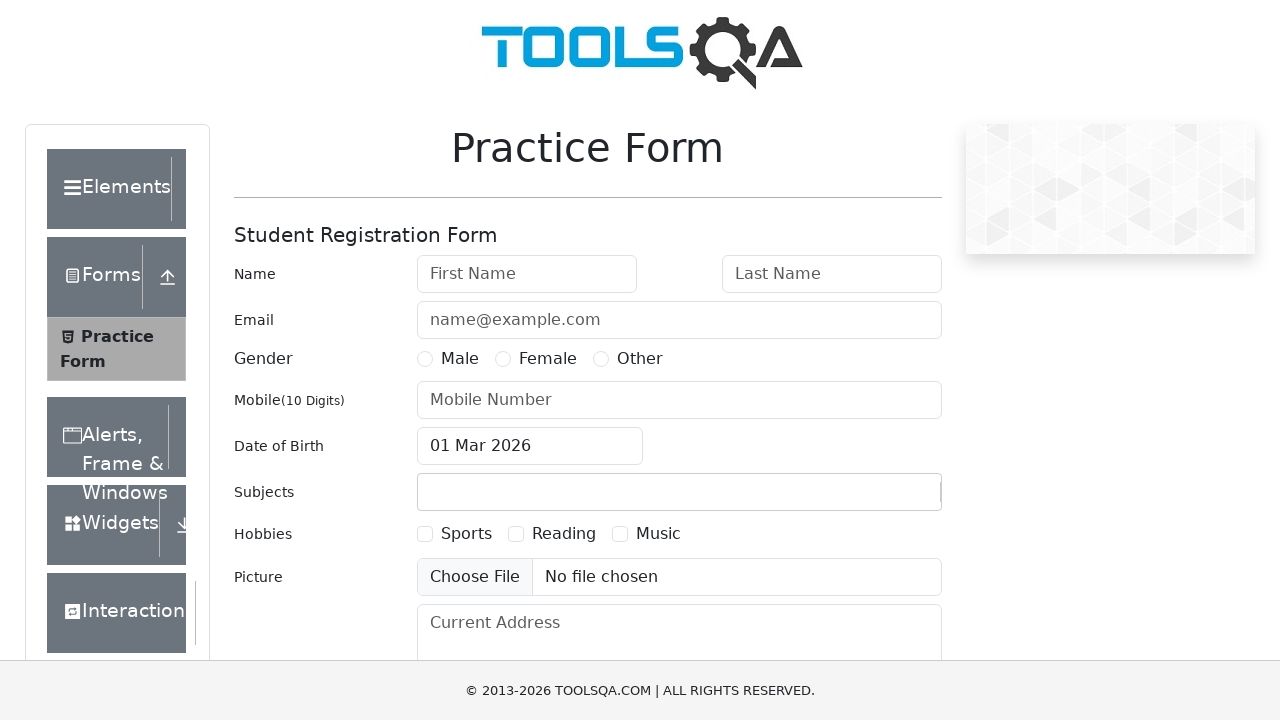

Filled first name field with 'Milan' on input#firstName
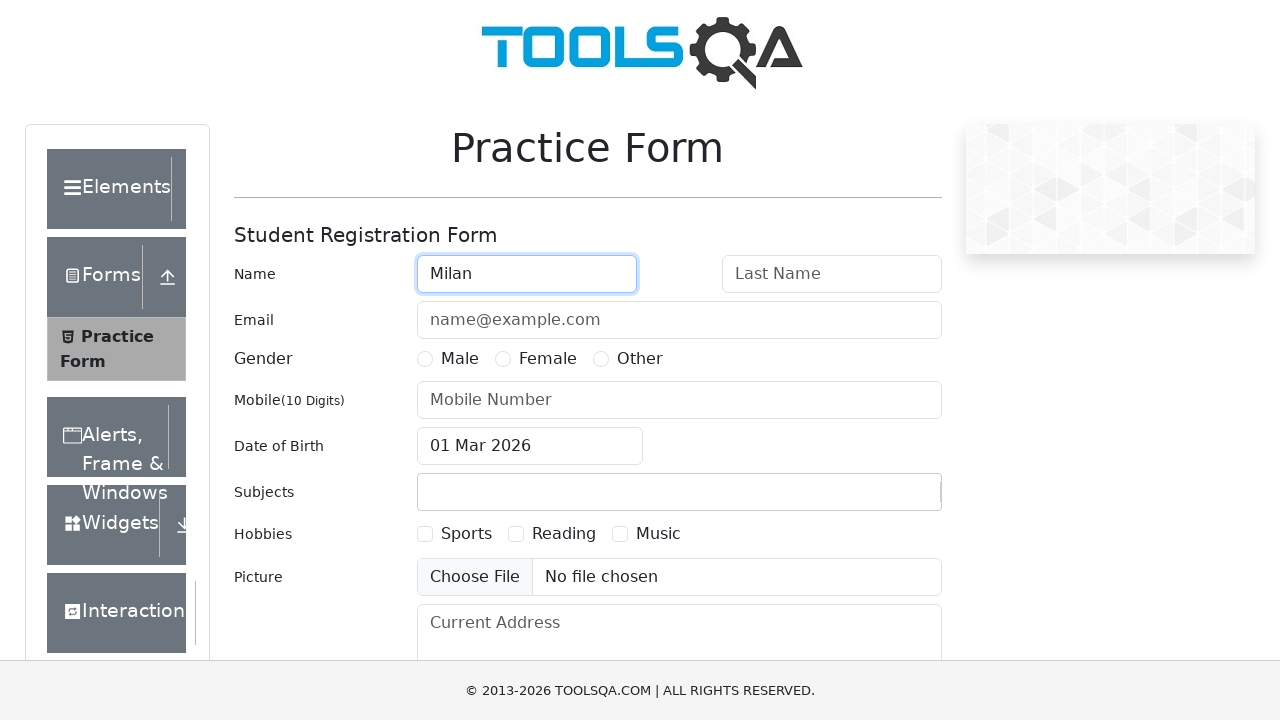

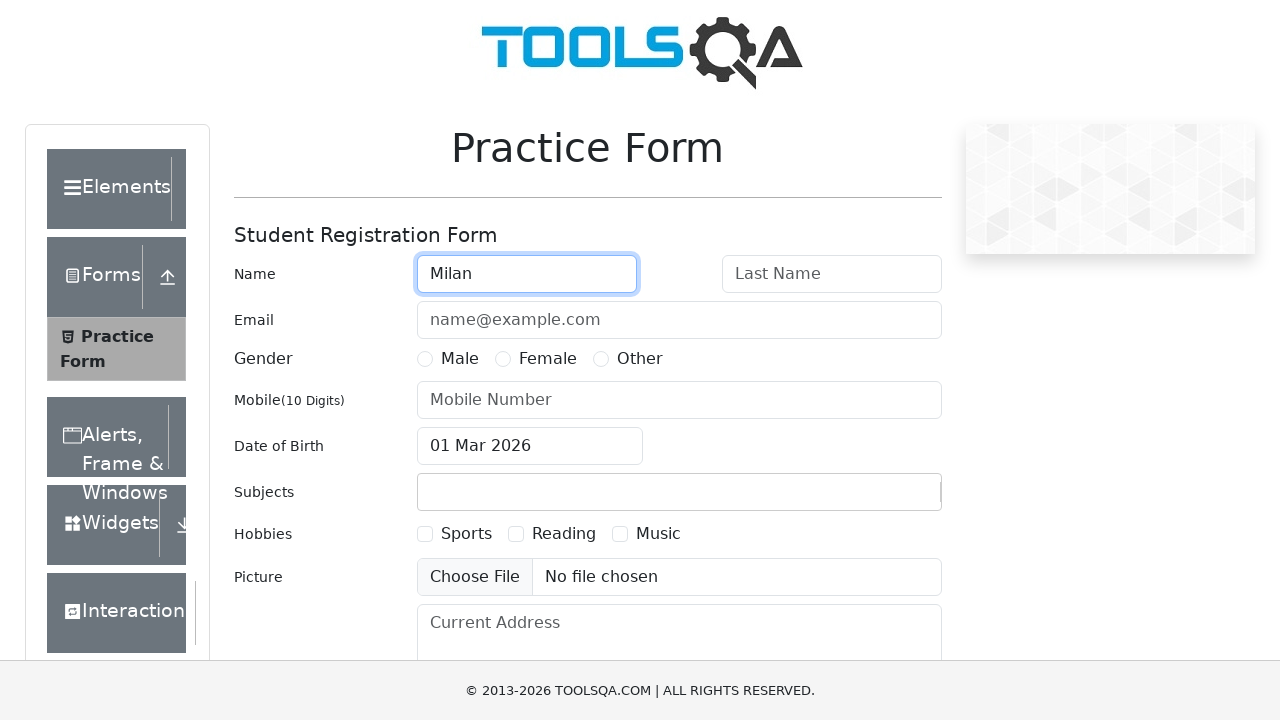